Tests the add/remove elements functionality by clicking the "Add Element" button multiple times to create delete buttons, then clicking delete buttons to remove them and validating the deletion.

Starting URL: http://the-internet.herokuapp.com/add_remove_elements/

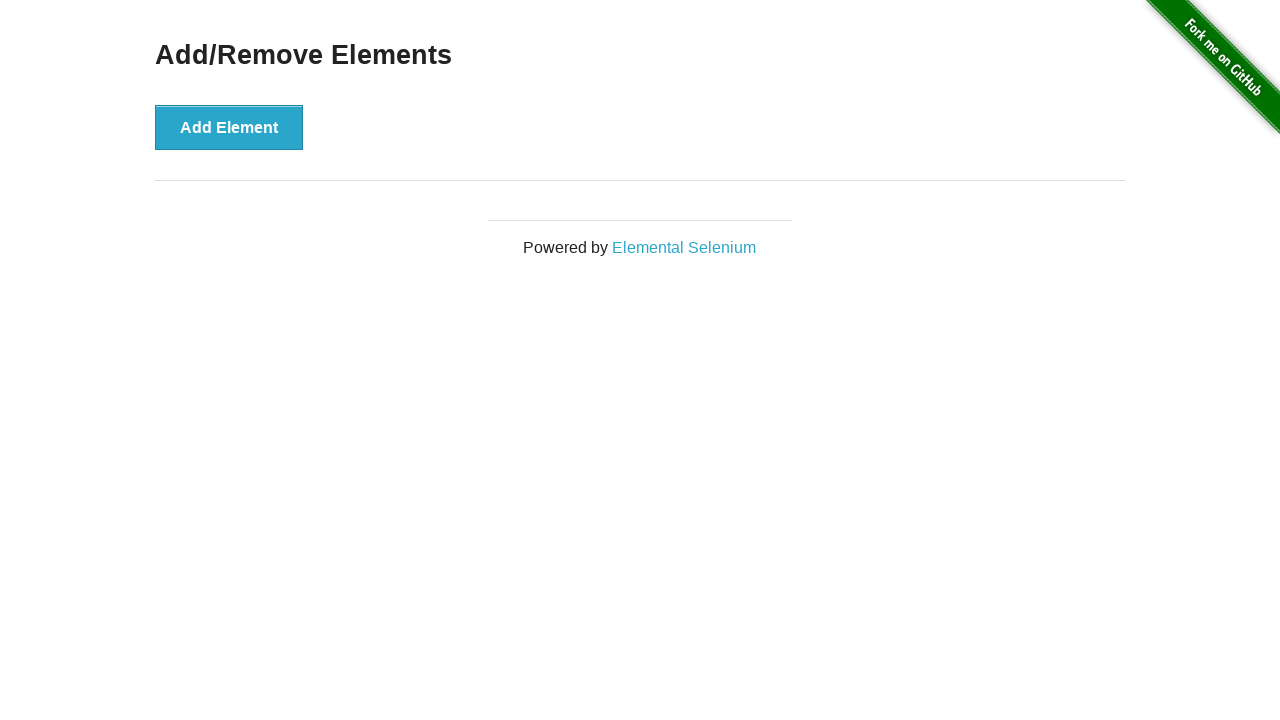

Clicked 'Add Element' button (iteration 1/5) at (229, 127) on button[onclick='addElement()']
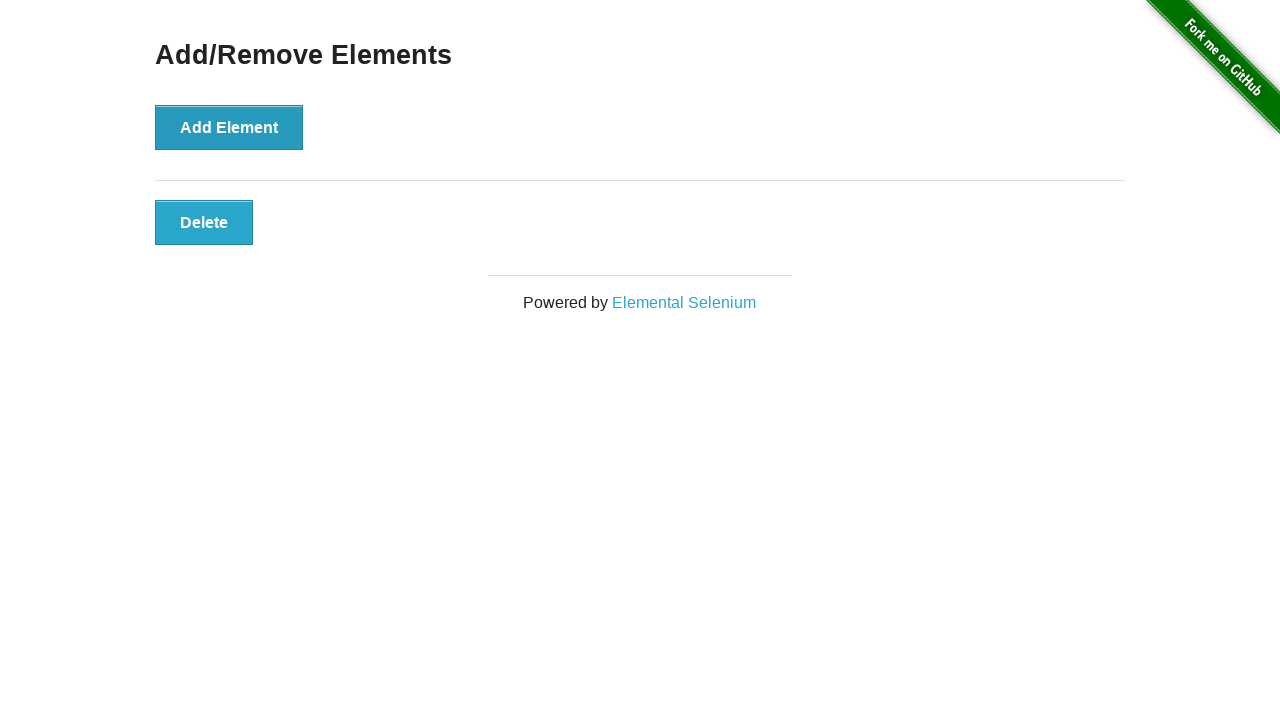

Clicked 'Add Element' button (iteration 2/5) at (229, 127) on button[onclick='addElement()']
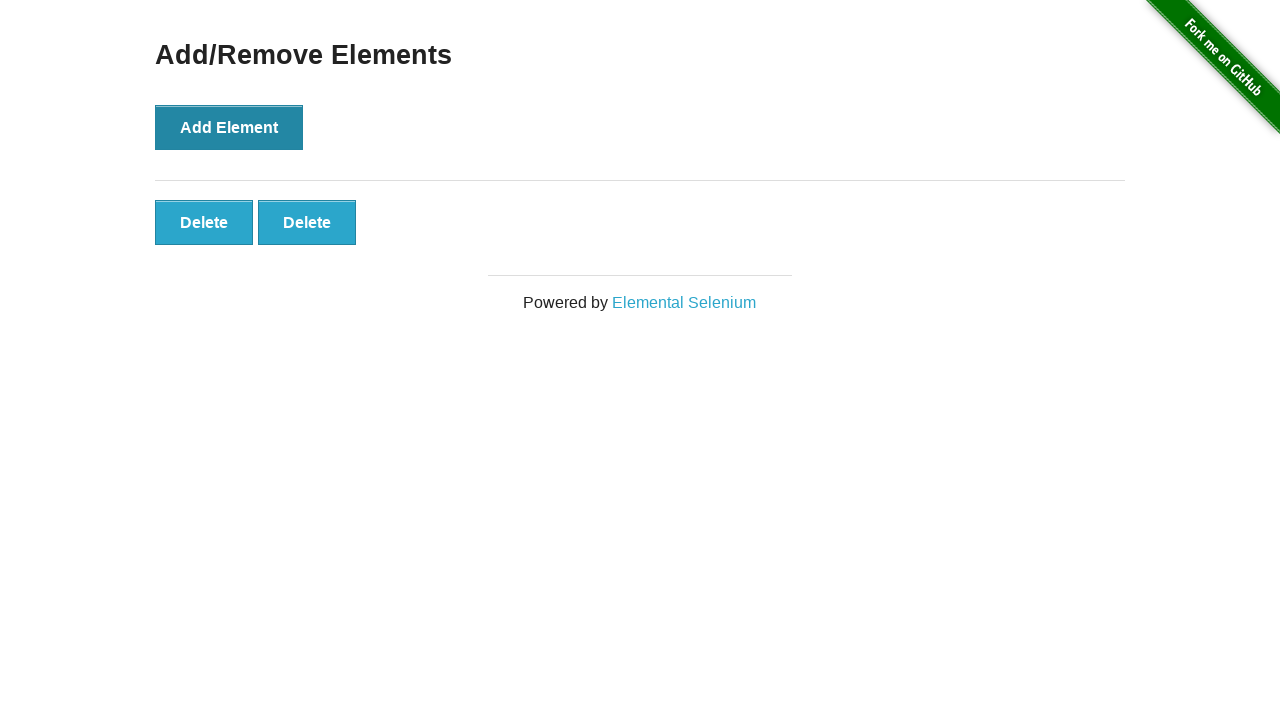

Clicked 'Add Element' button (iteration 3/5) at (229, 127) on button[onclick='addElement()']
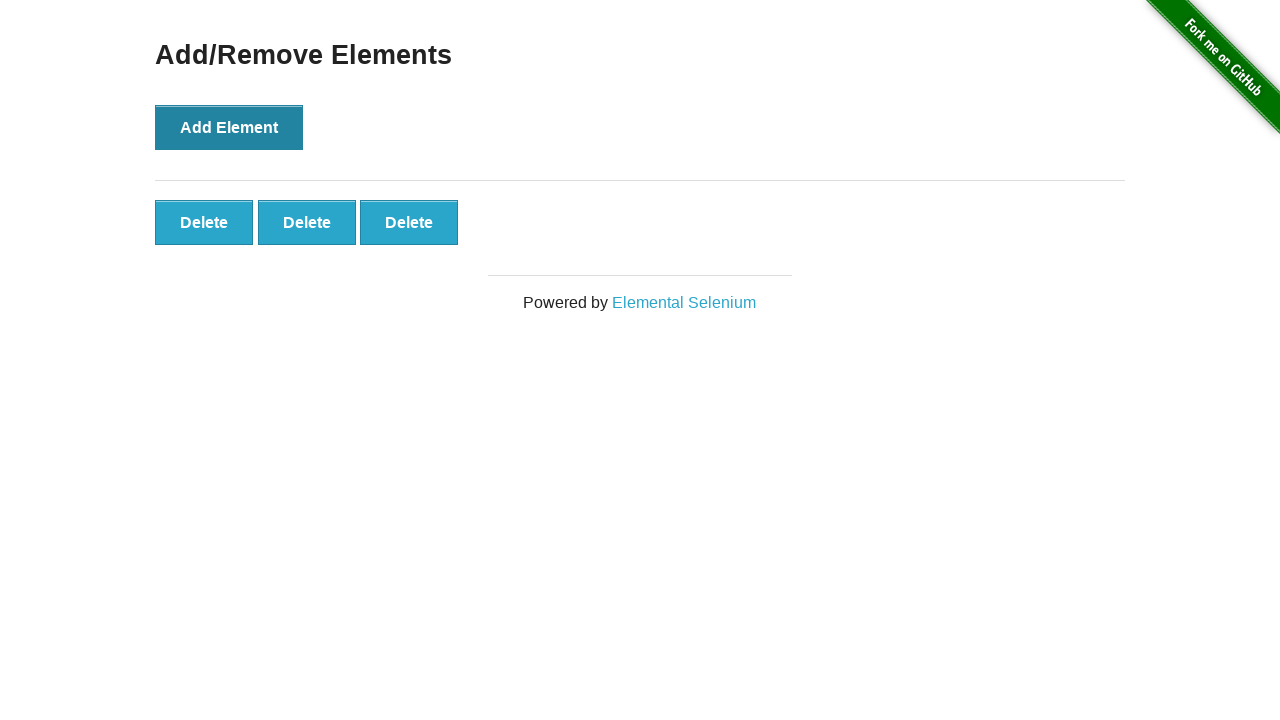

Clicked 'Add Element' button (iteration 4/5) at (229, 127) on button[onclick='addElement()']
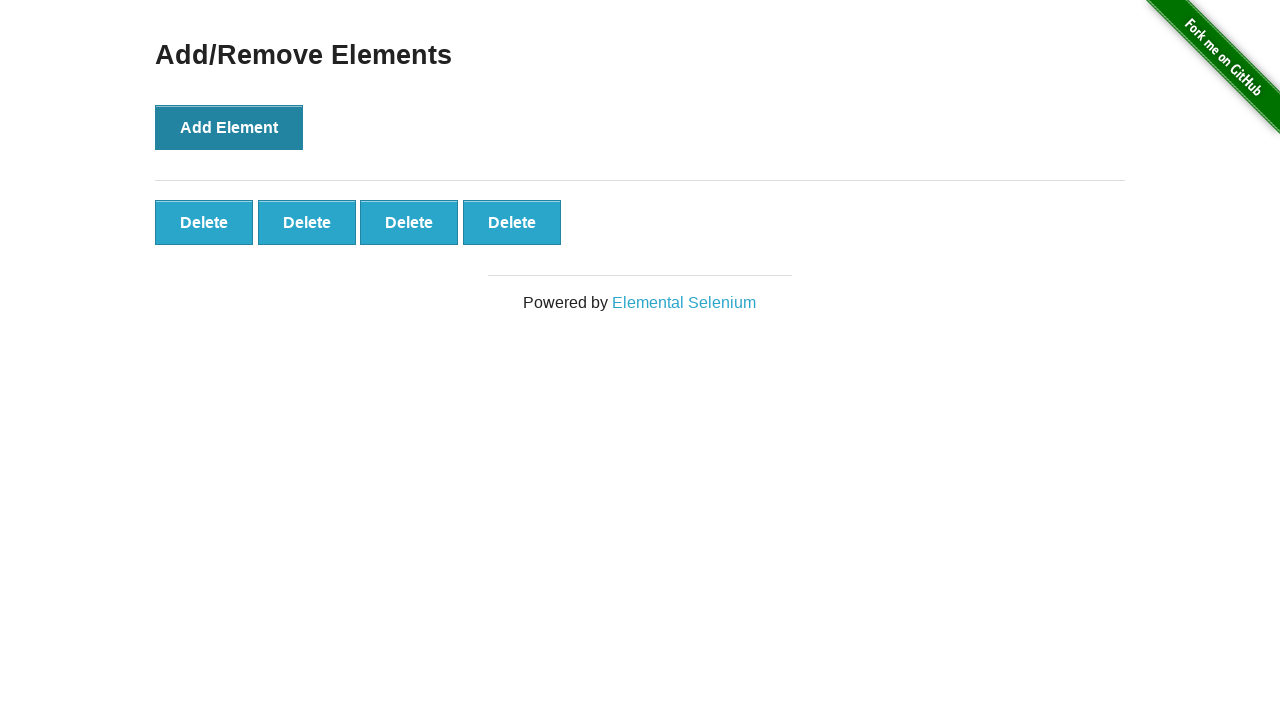

Clicked 'Add Element' button (iteration 5/5) at (229, 127) on button[onclick='addElement()']
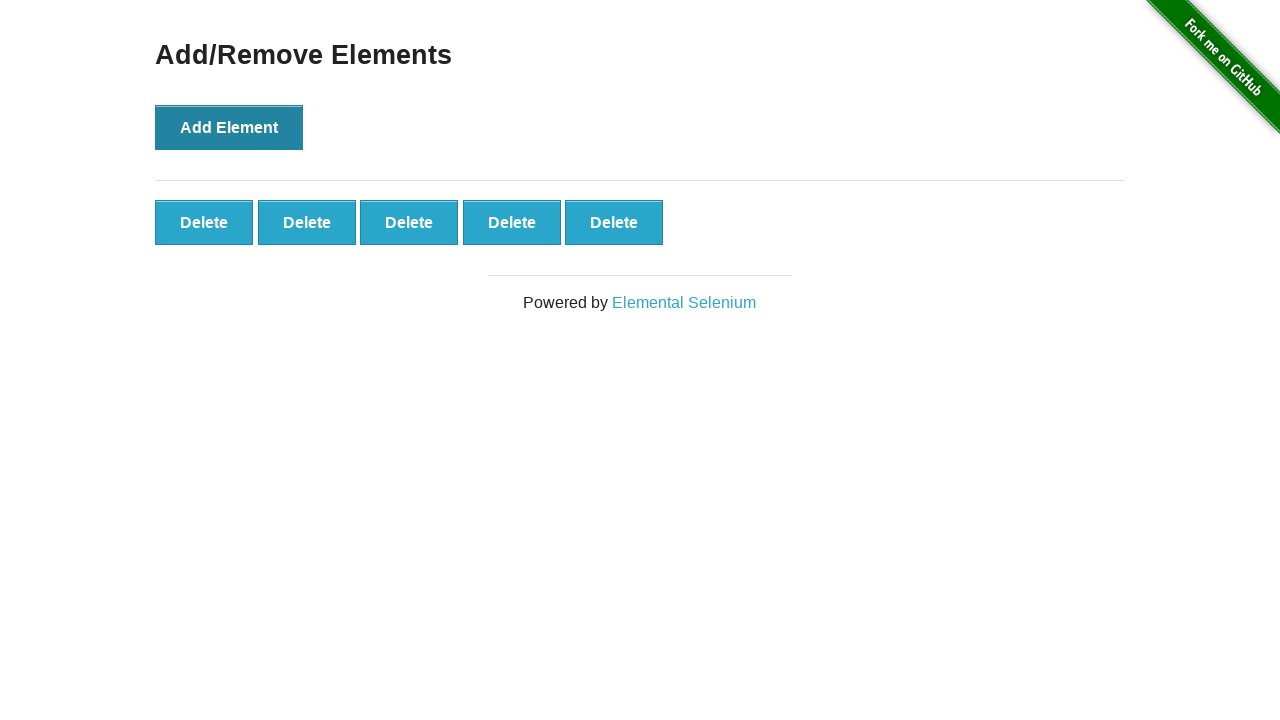

Waited for delete buttons to appear
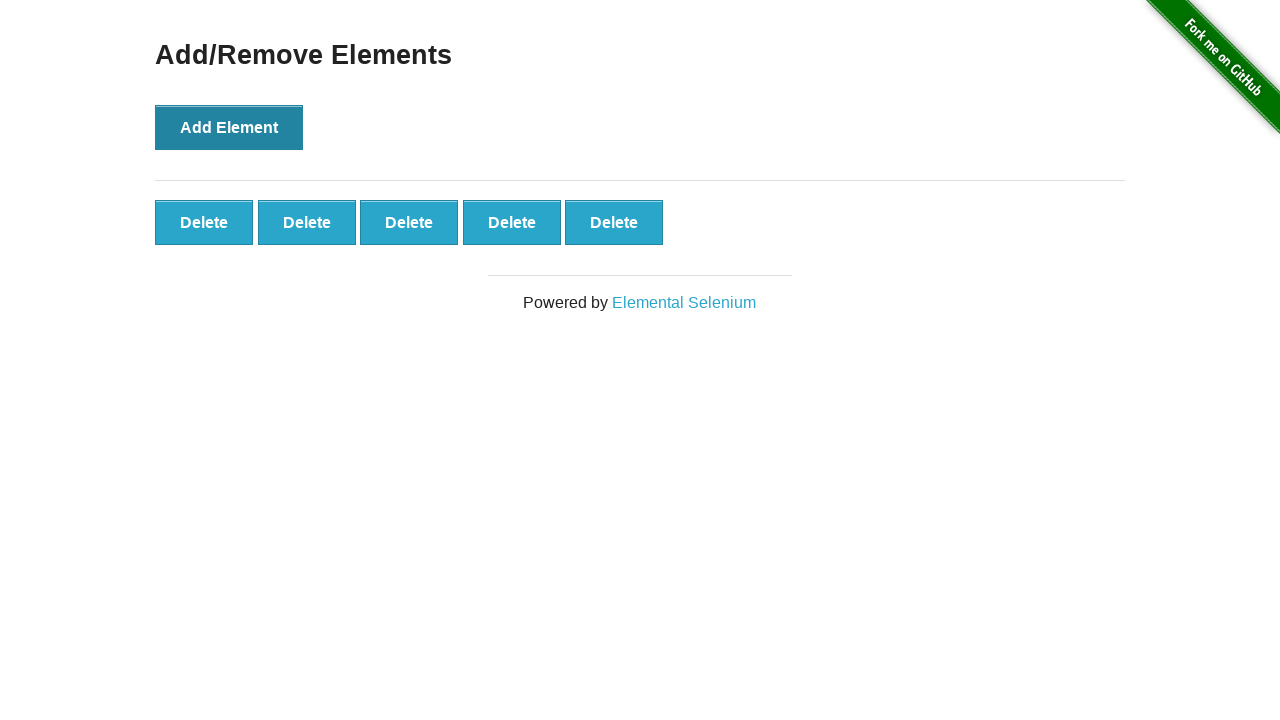

Verified 5 delete buttons were created
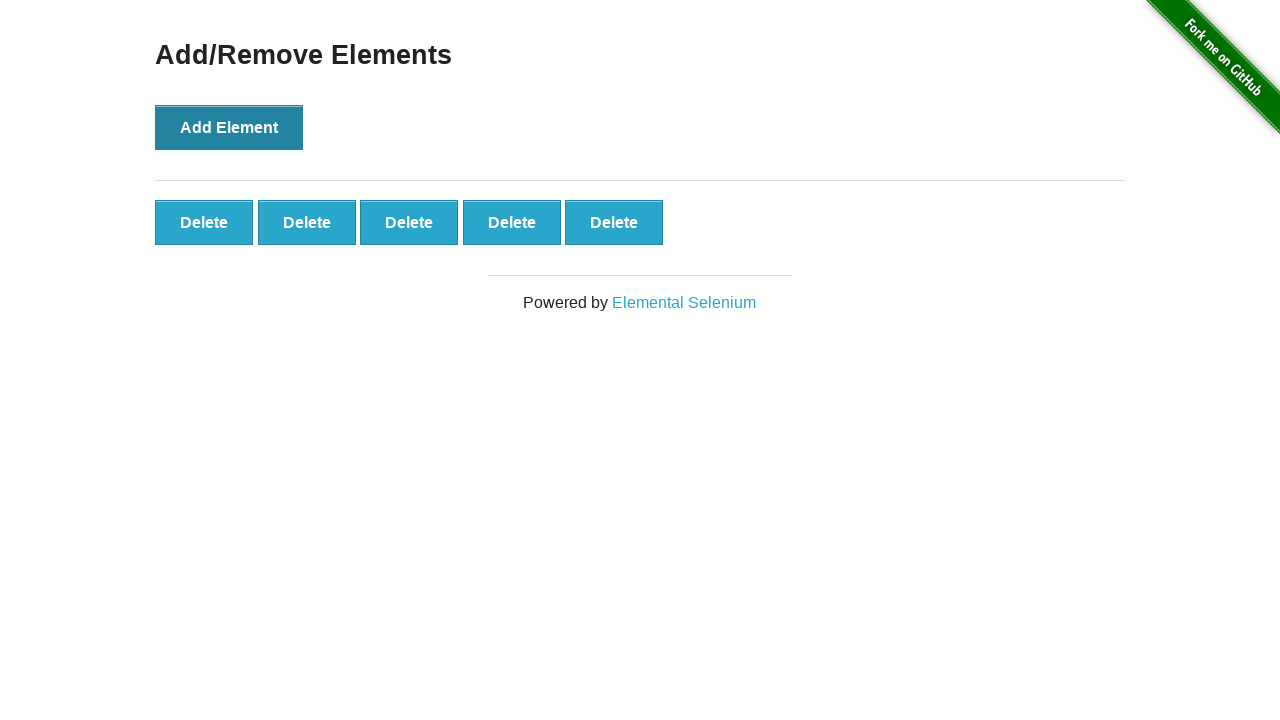

Clicked delete button (iteration 1/3) at (204, 222) on button.added-manually >> nth=0
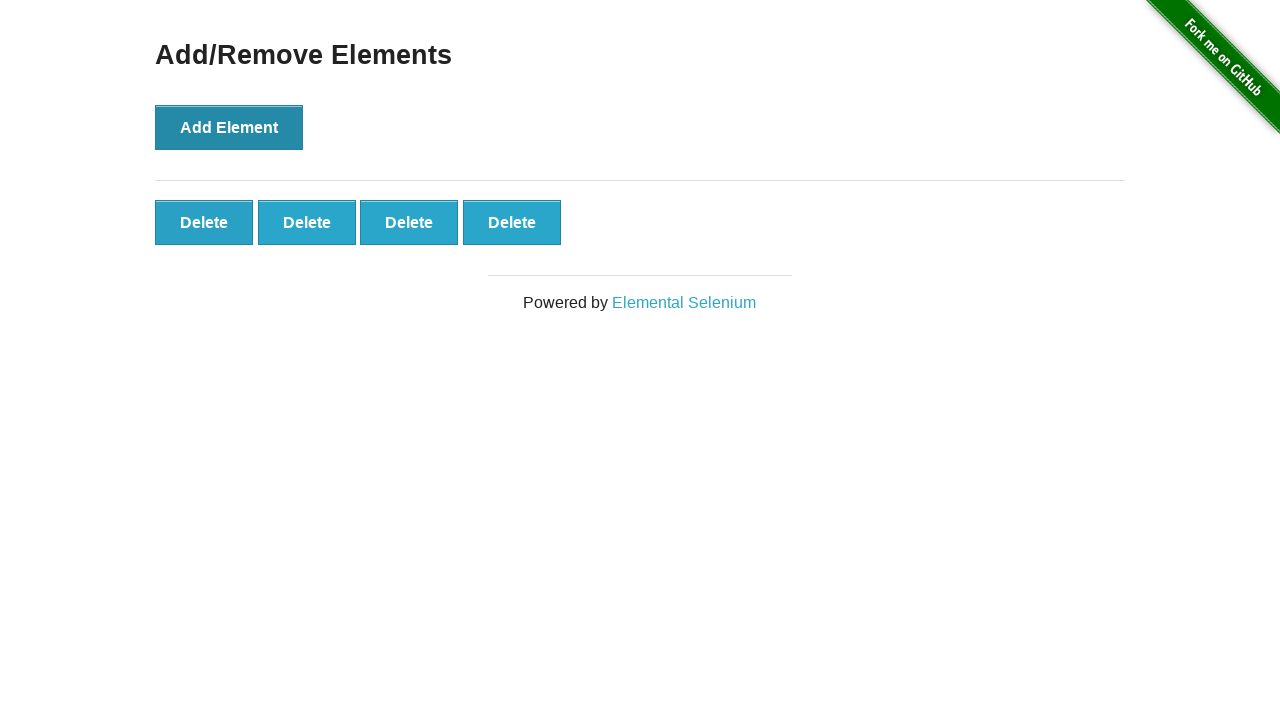

Clicked delete button (iteration 2/3) at (204, 222) on button.added-manually >> nth=0
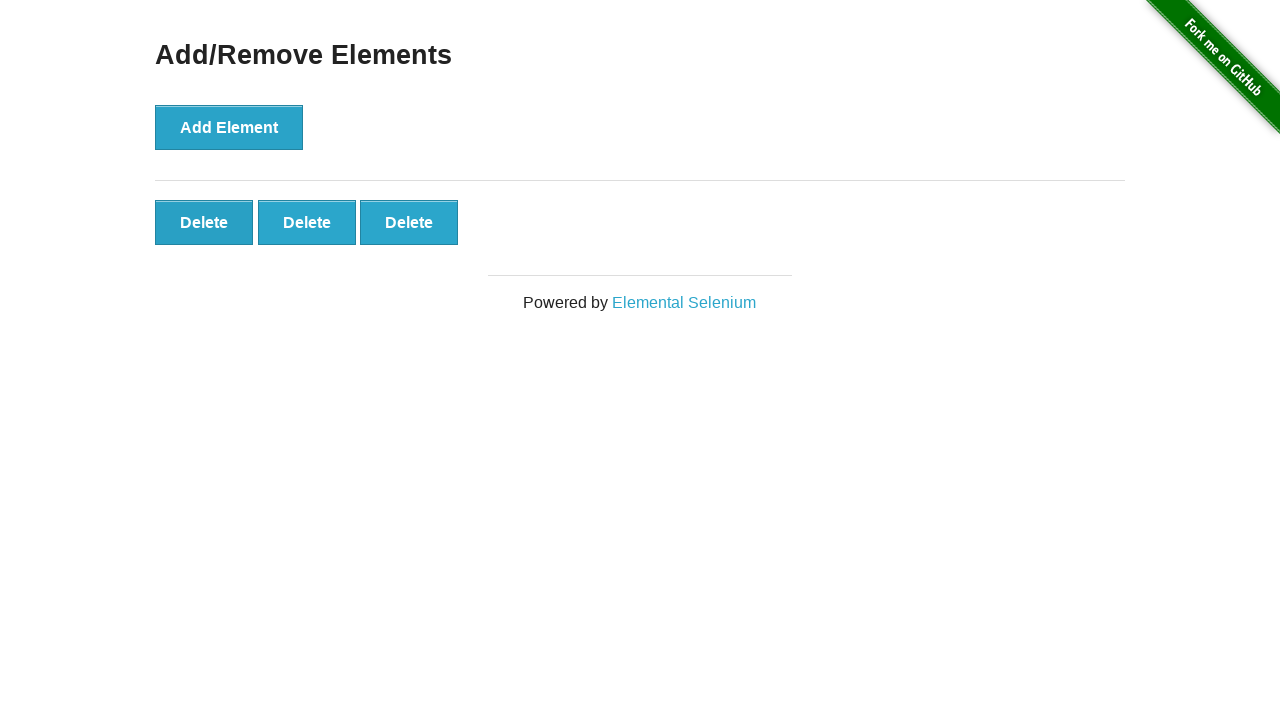

Clicked delete button (iteration 3/3) at (204, 222) on button.added-manually >> nth=0
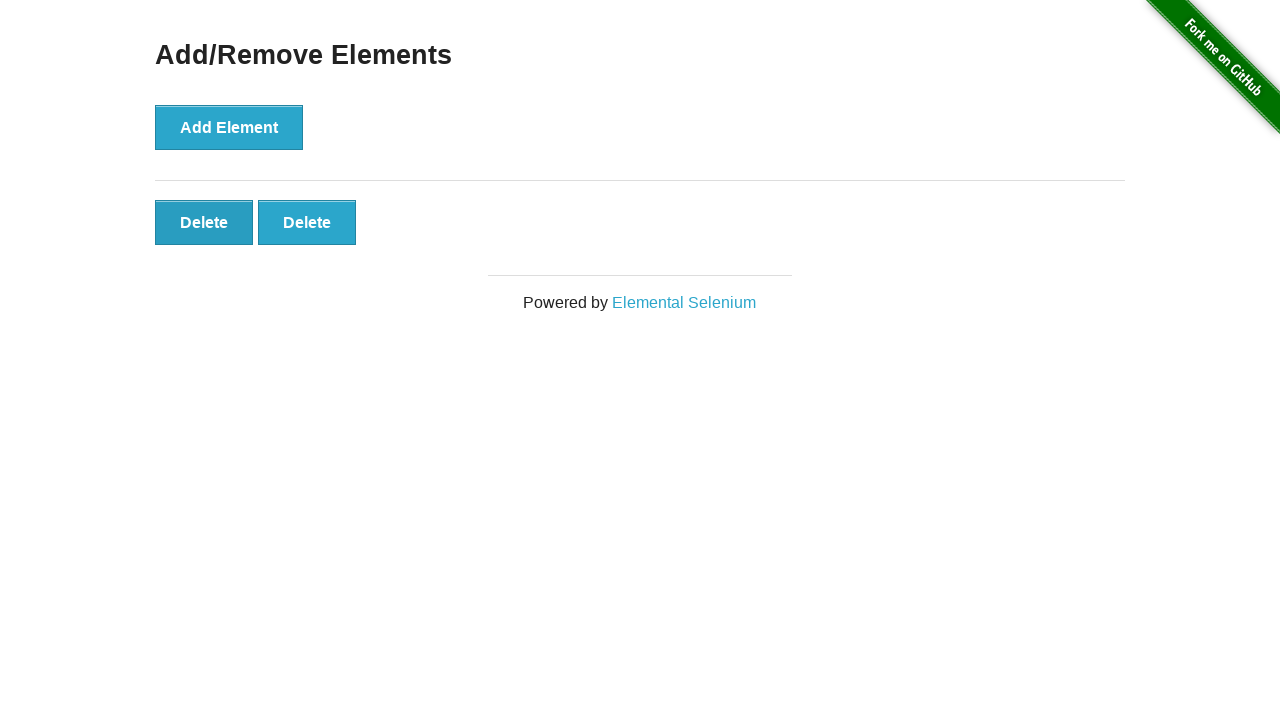

Verified 2 delete buttons remain after deletion
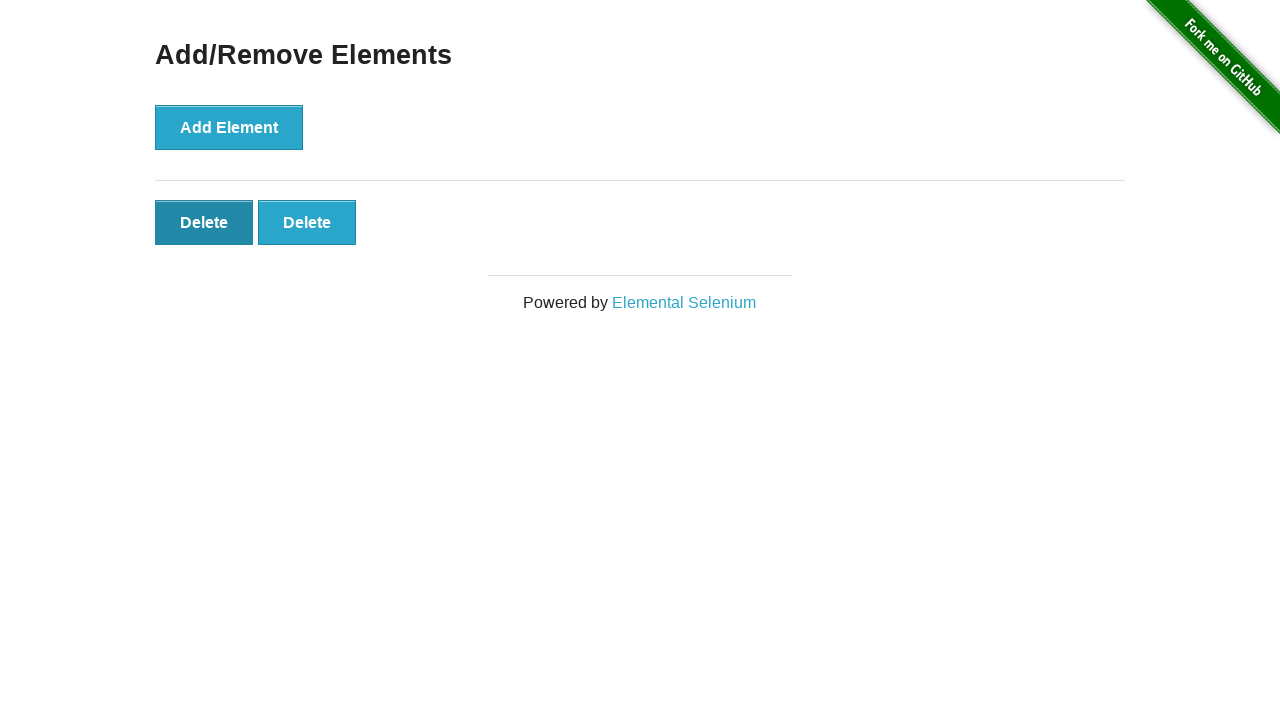

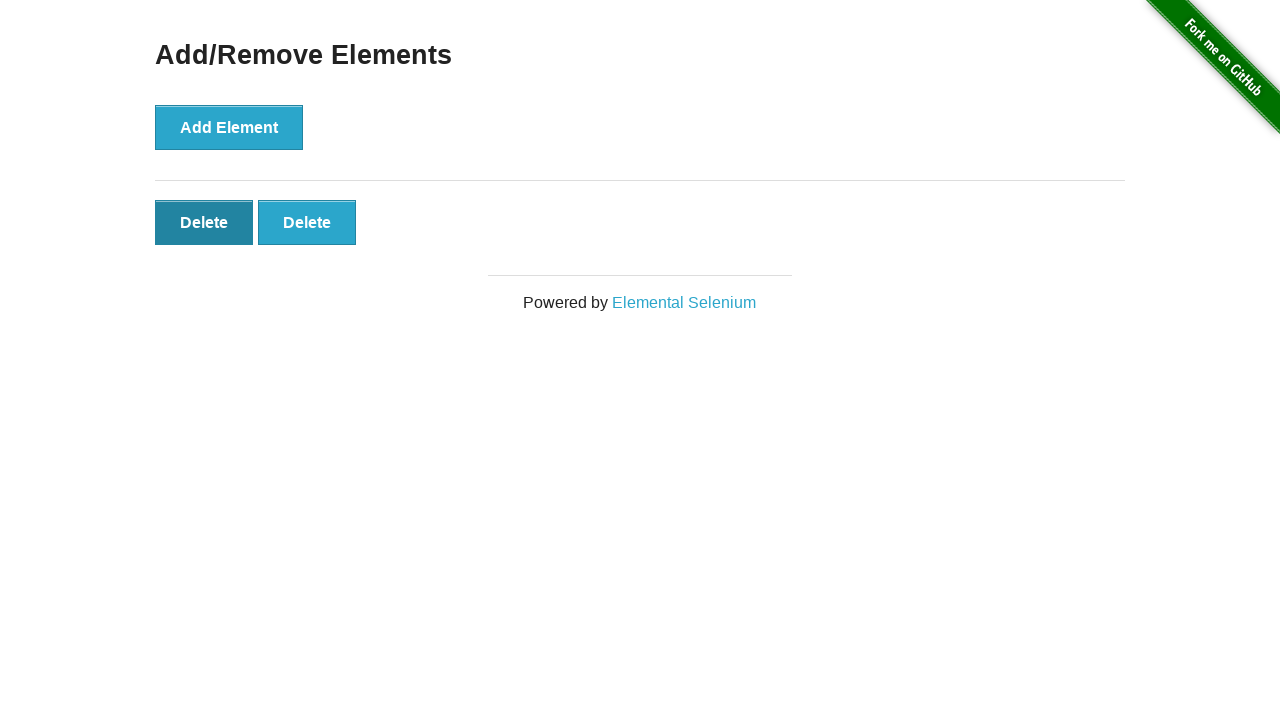